Tests window handling functionality by opening a link in a new window, switching between windows, and closing the second window

Starting URL: http://www.testdiary.com/training/selenium/selenium-test-page/

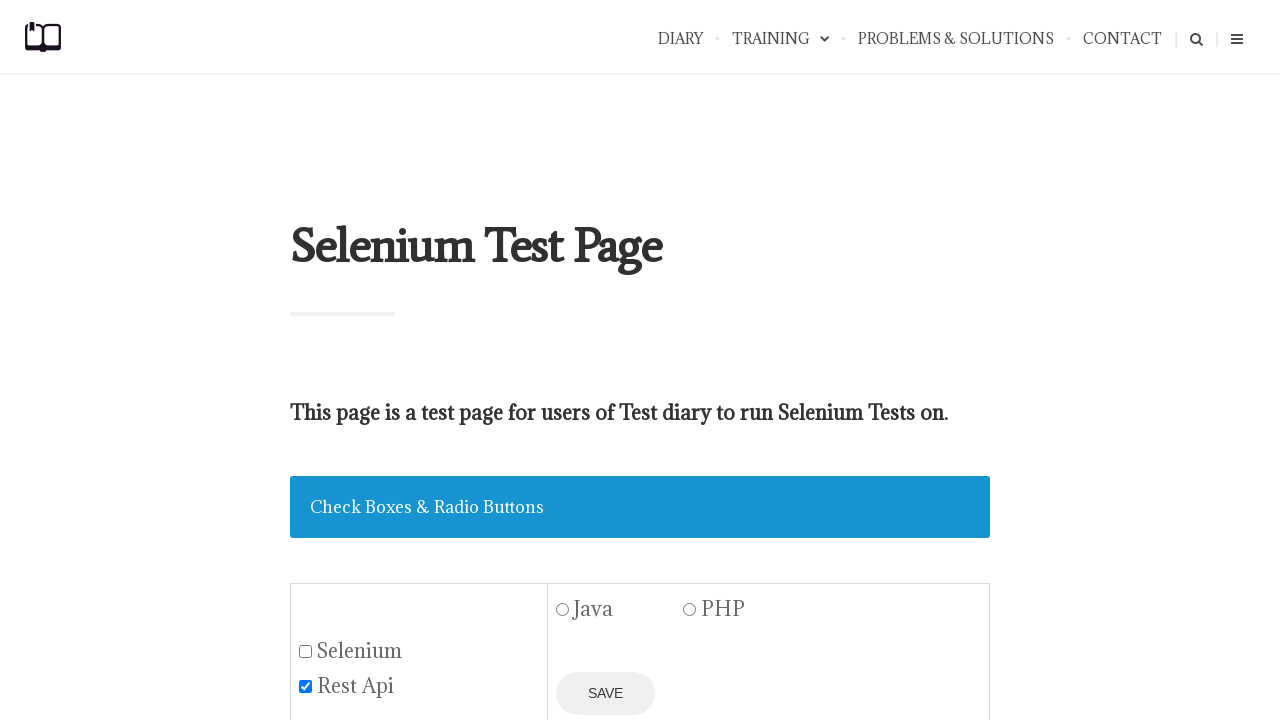

Waited for 'Open page in a new window' link to be visible
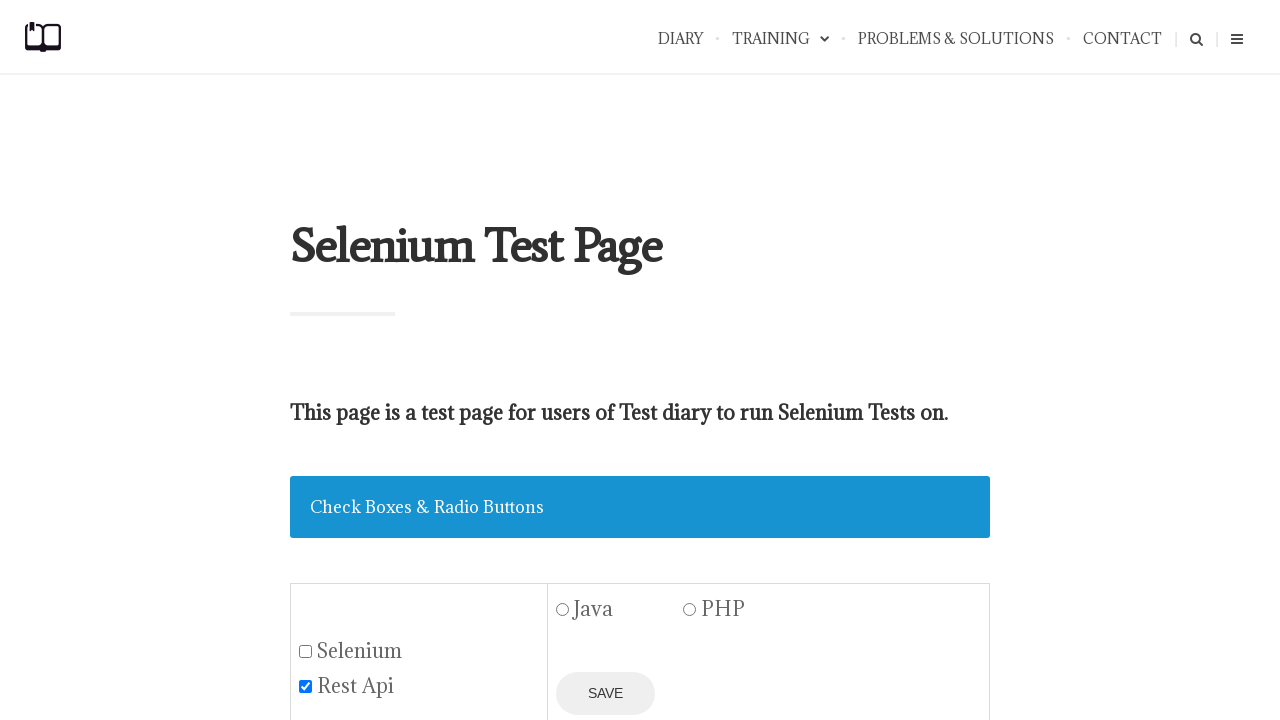

Scrolled to 'Open page in a new window' link
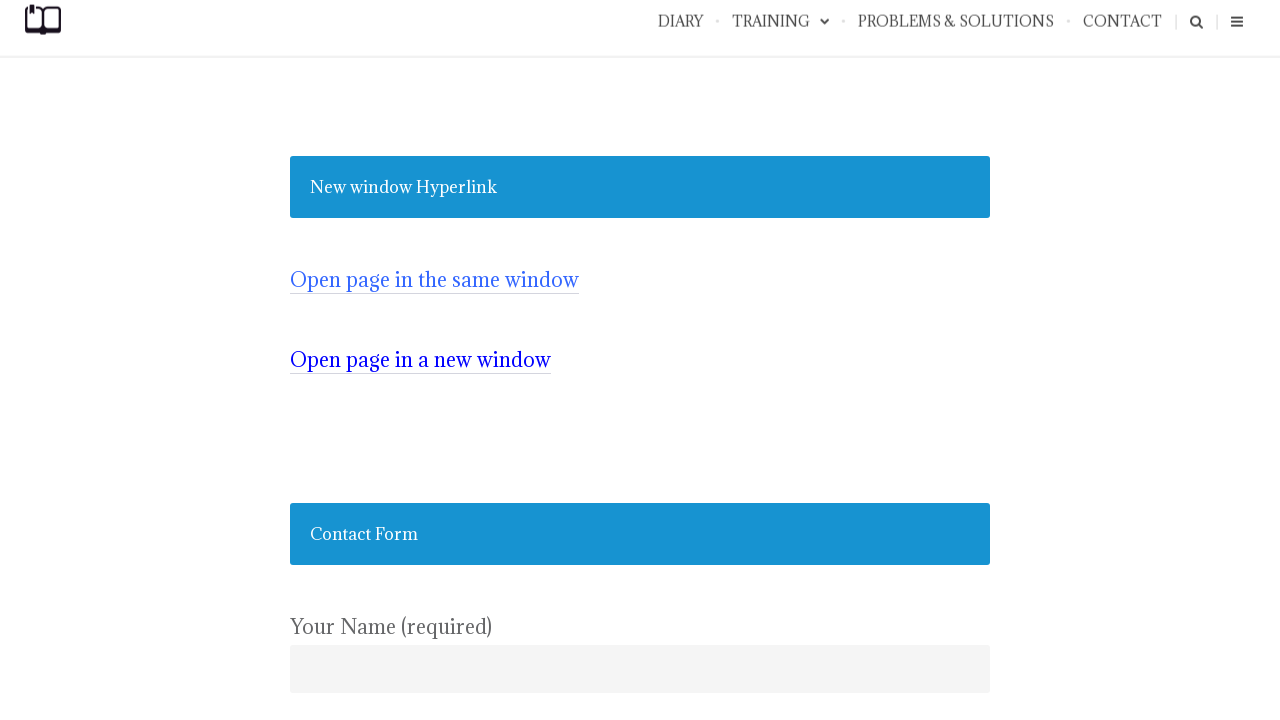

Clicked link to open page in new window at (420, 360) on text='Open page in a new window'
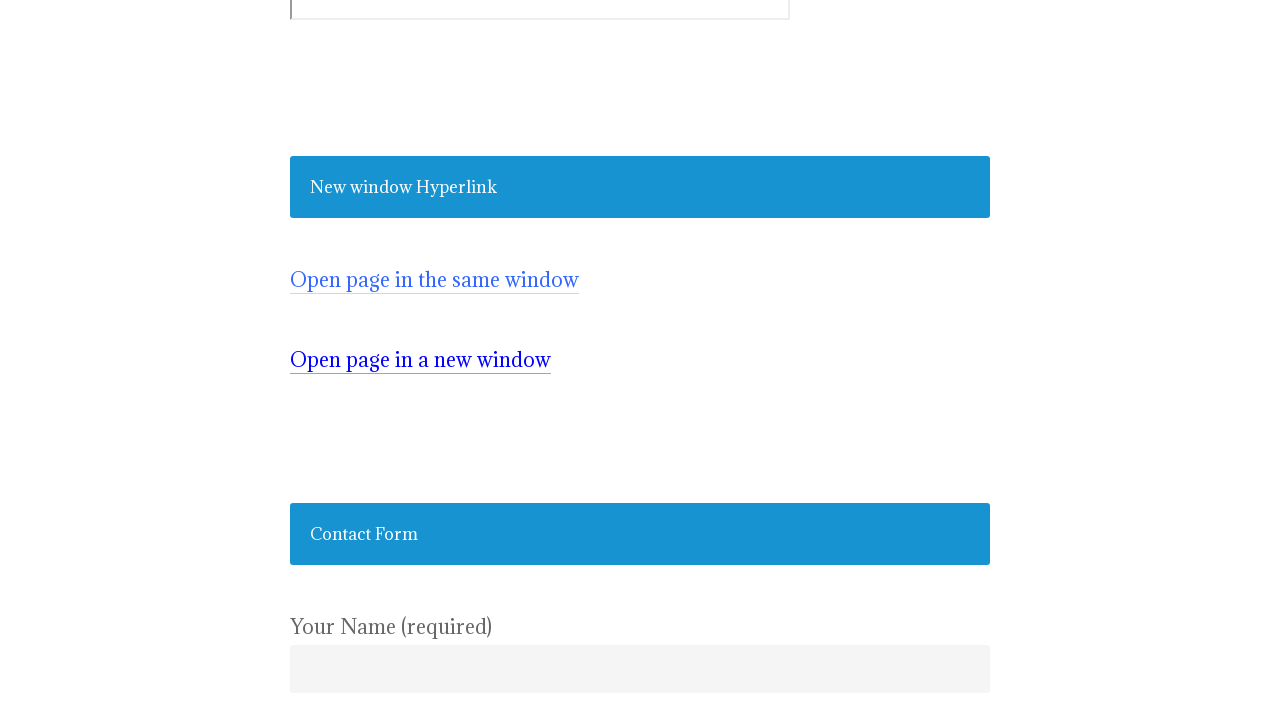

New window opened successfully
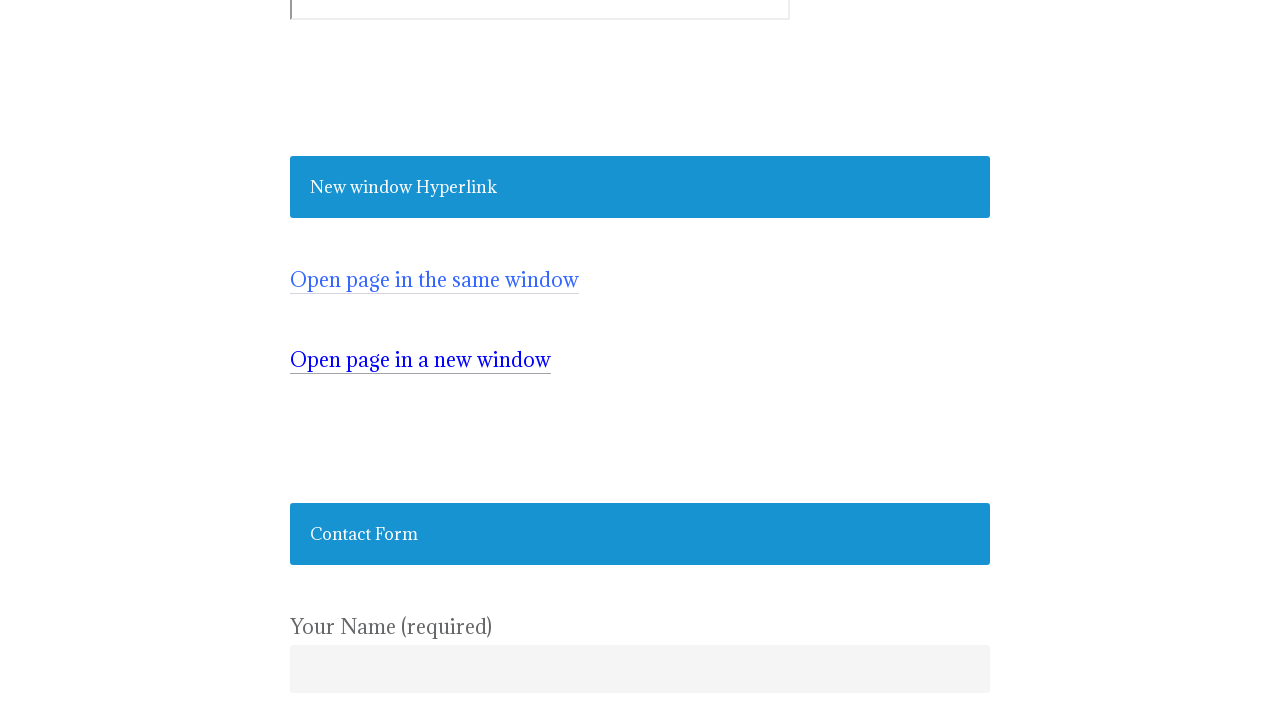

Waited for content to load in new window (#testpagelink visible)
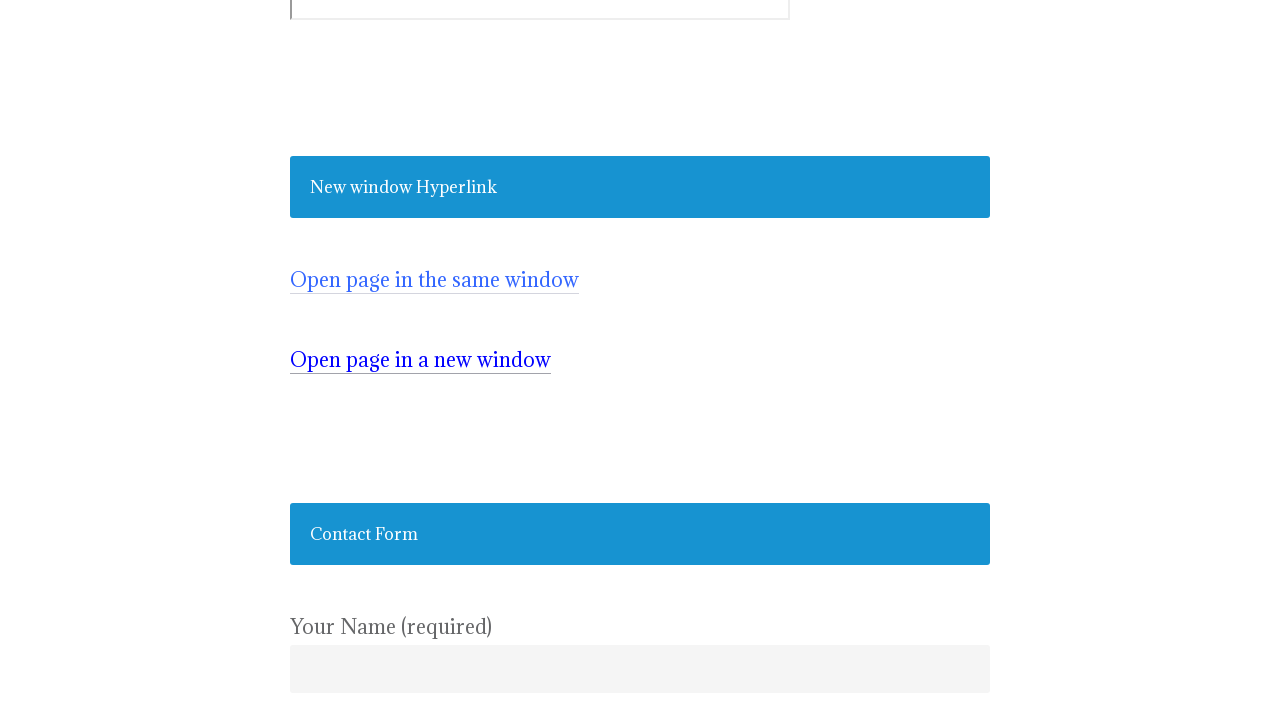

Closed the new window
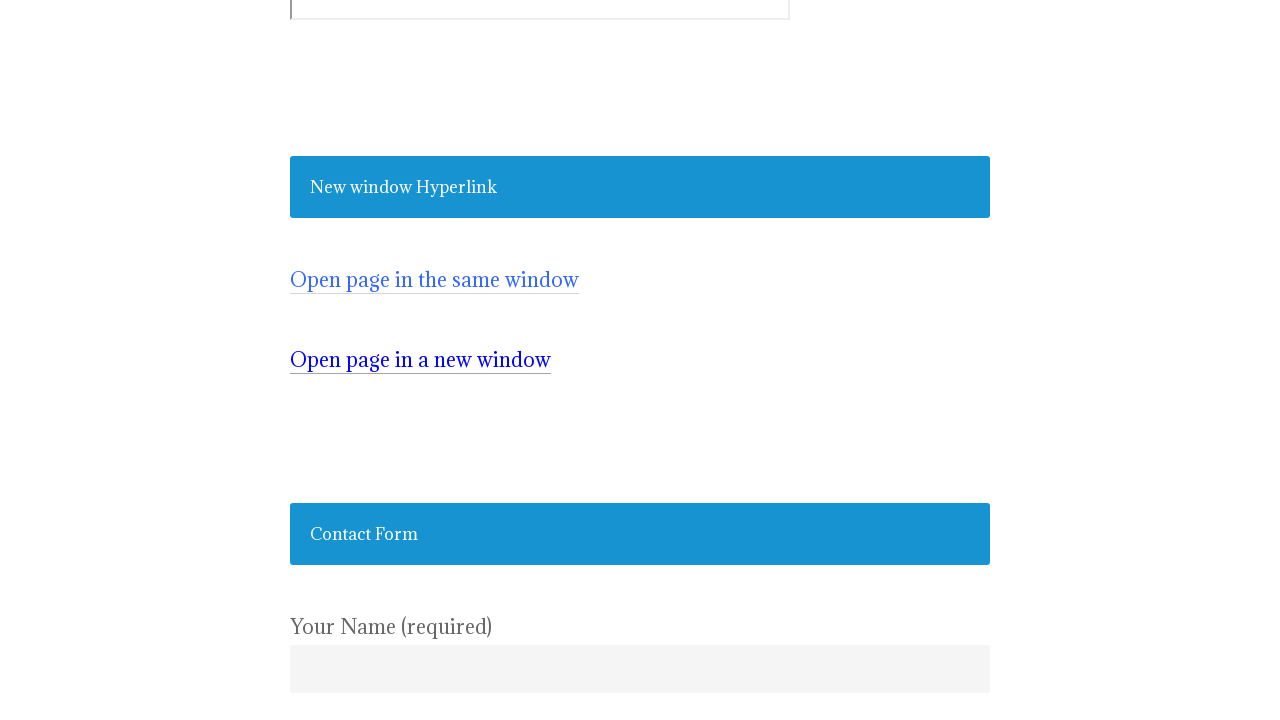

Verified return to original page - 'Open page in a new window' link is visible
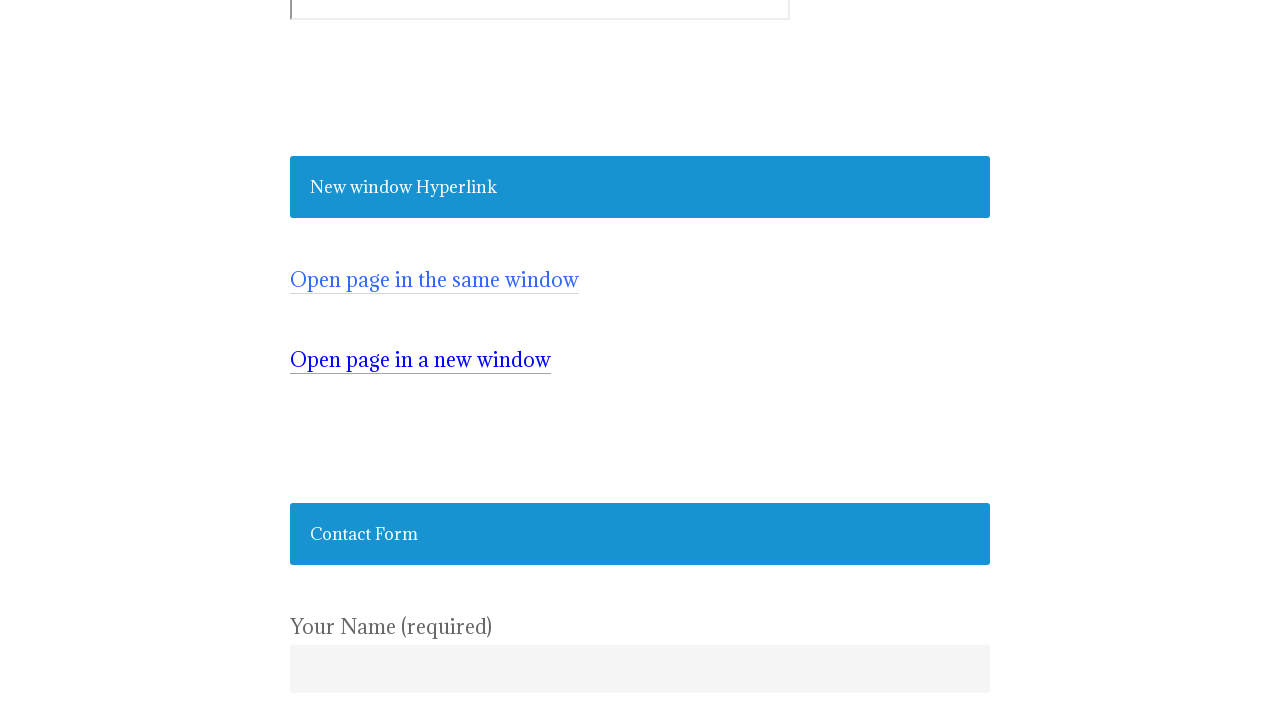

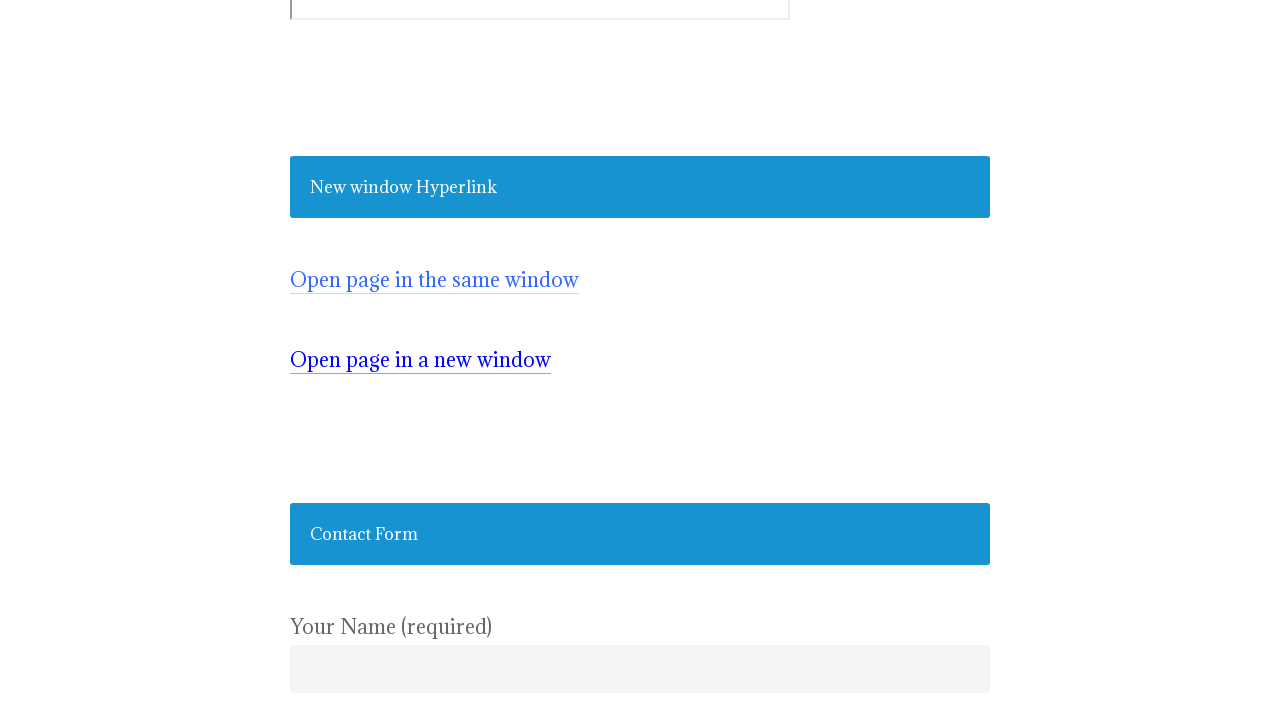